Navigates to a football statistics website, clicks on "All matches" button, selects Spain from a country dropdown, and verifies match data is displayed

Starting URL: https://www.adamchoi.co.uk/overs/detailed

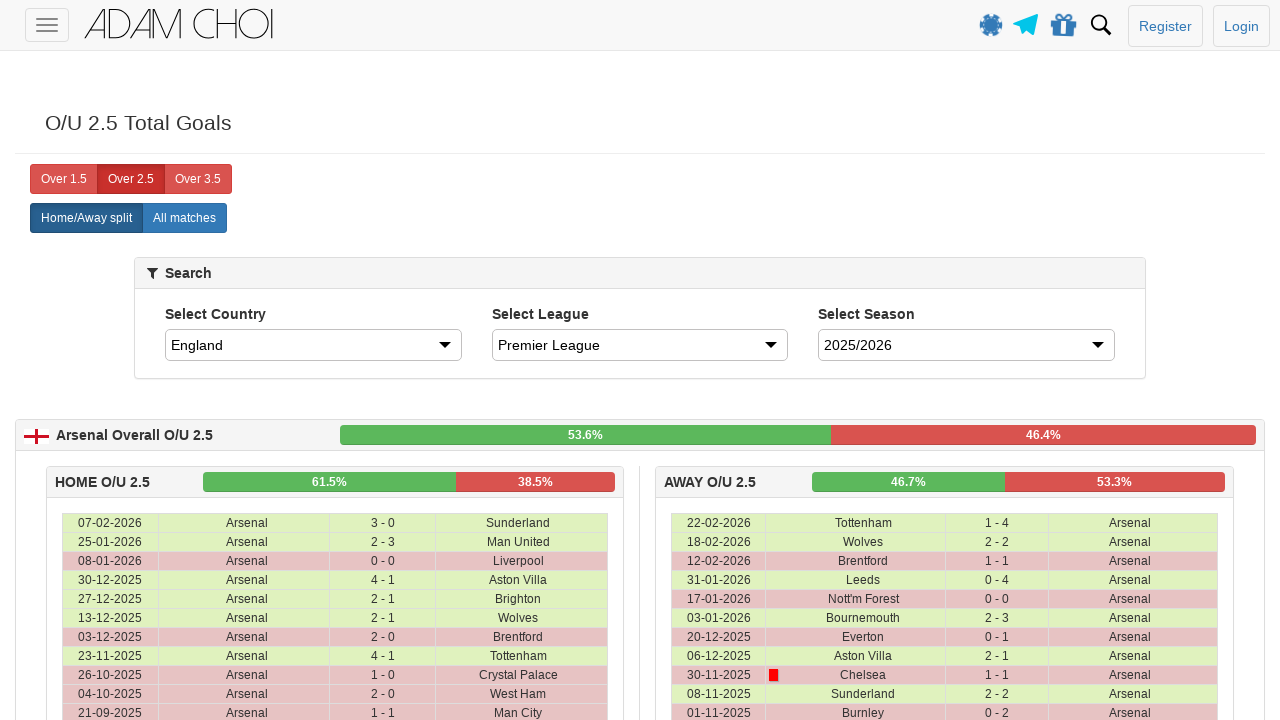

Clicked 'All matches' button at (184, 218) on xpath=//label[@analytics-event="All matches"]
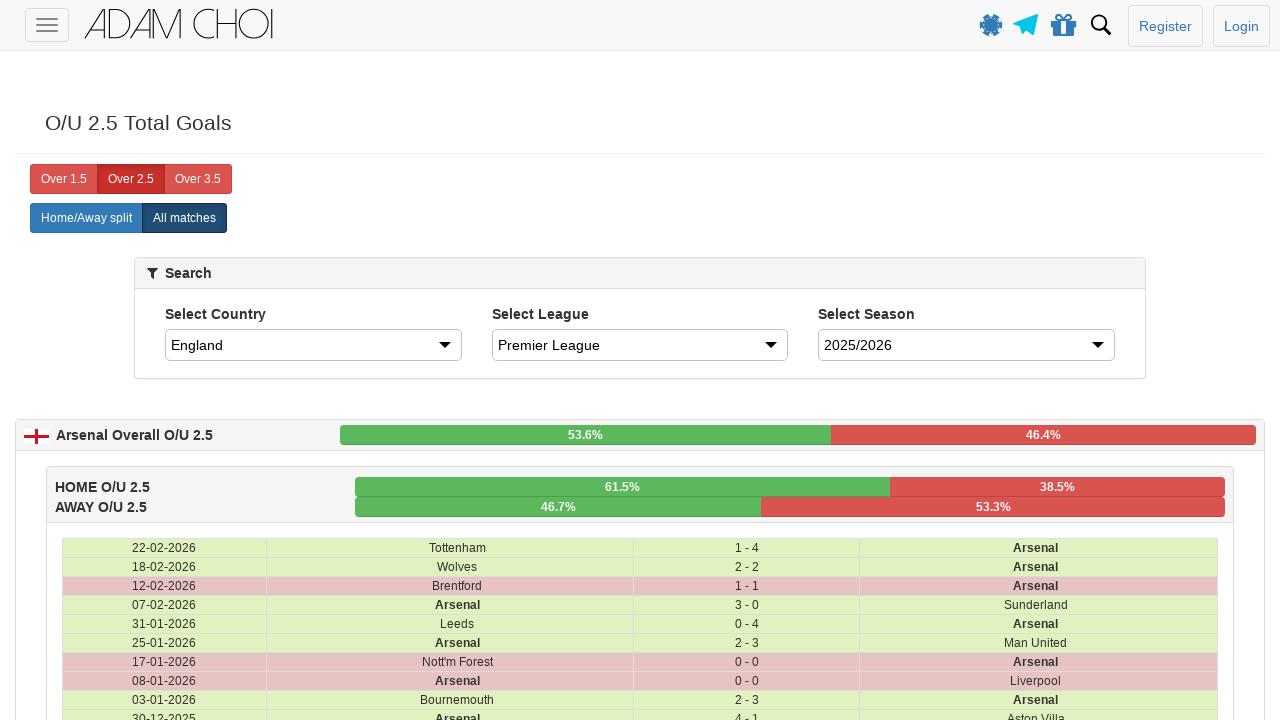

Waited 2 seconds for page to update after clicking All matches
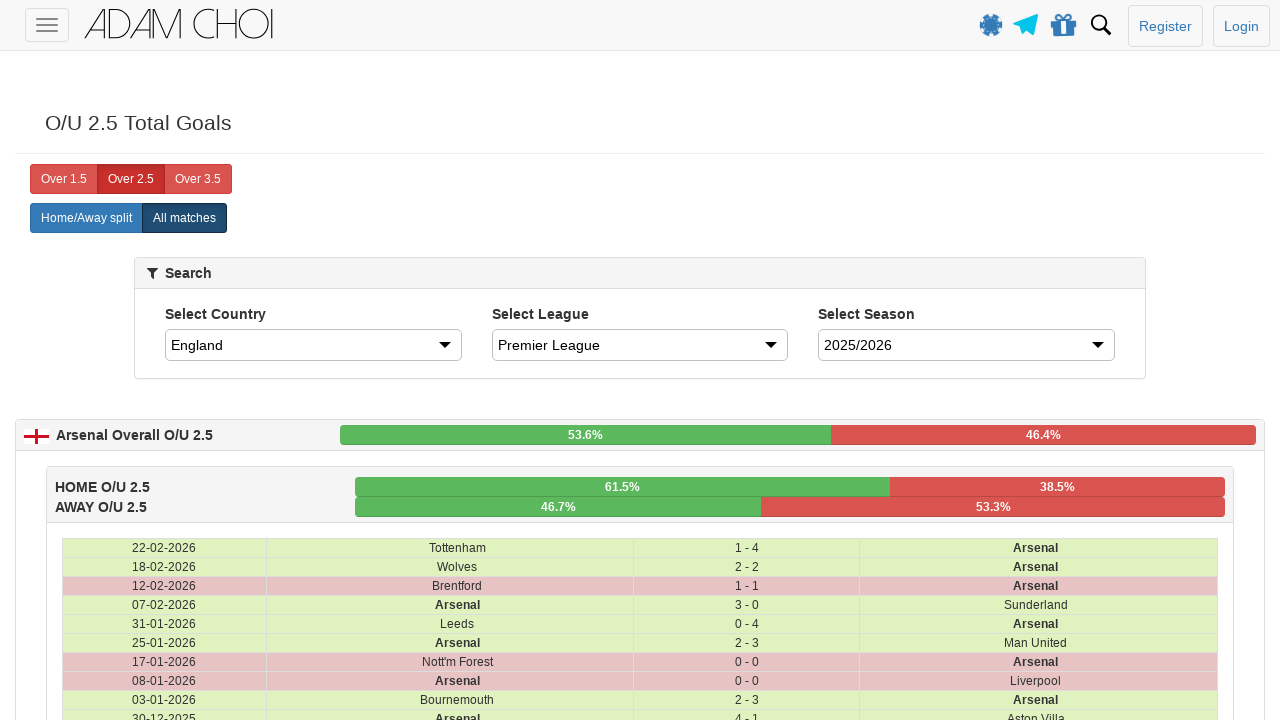

Selected Spain from country dropdown on #country
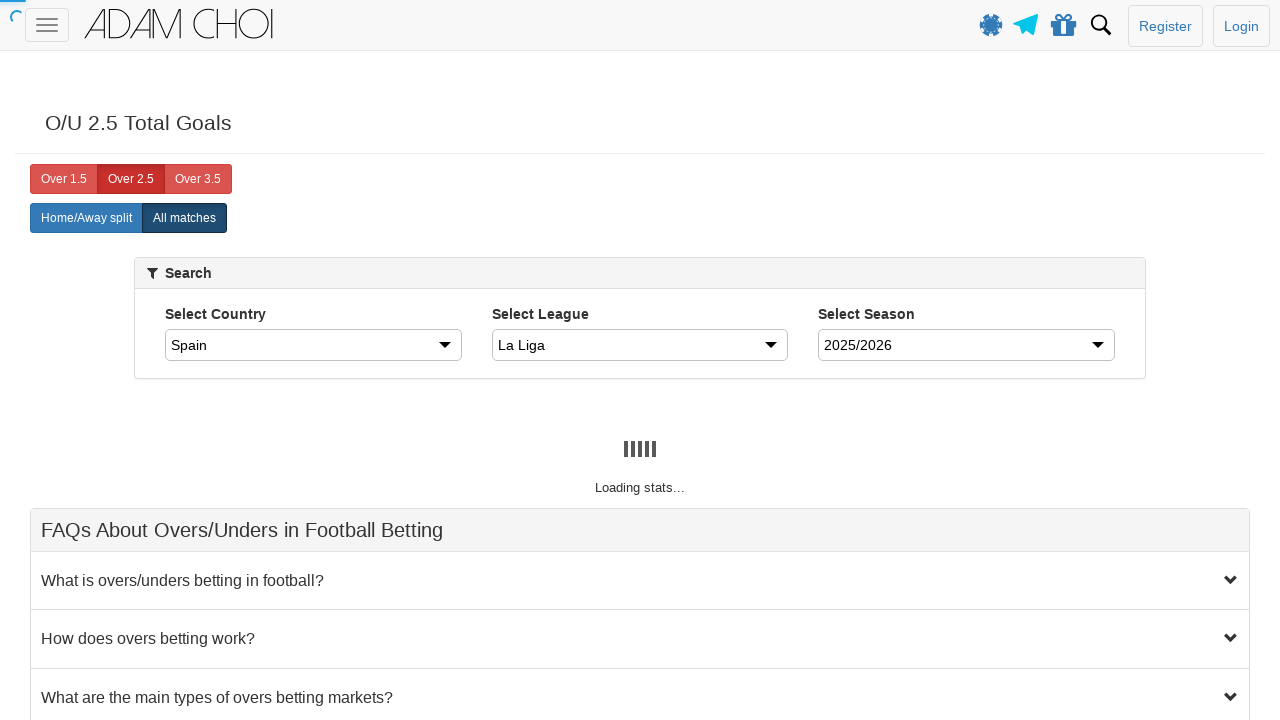

Waited 2 seconds for filtered results to load
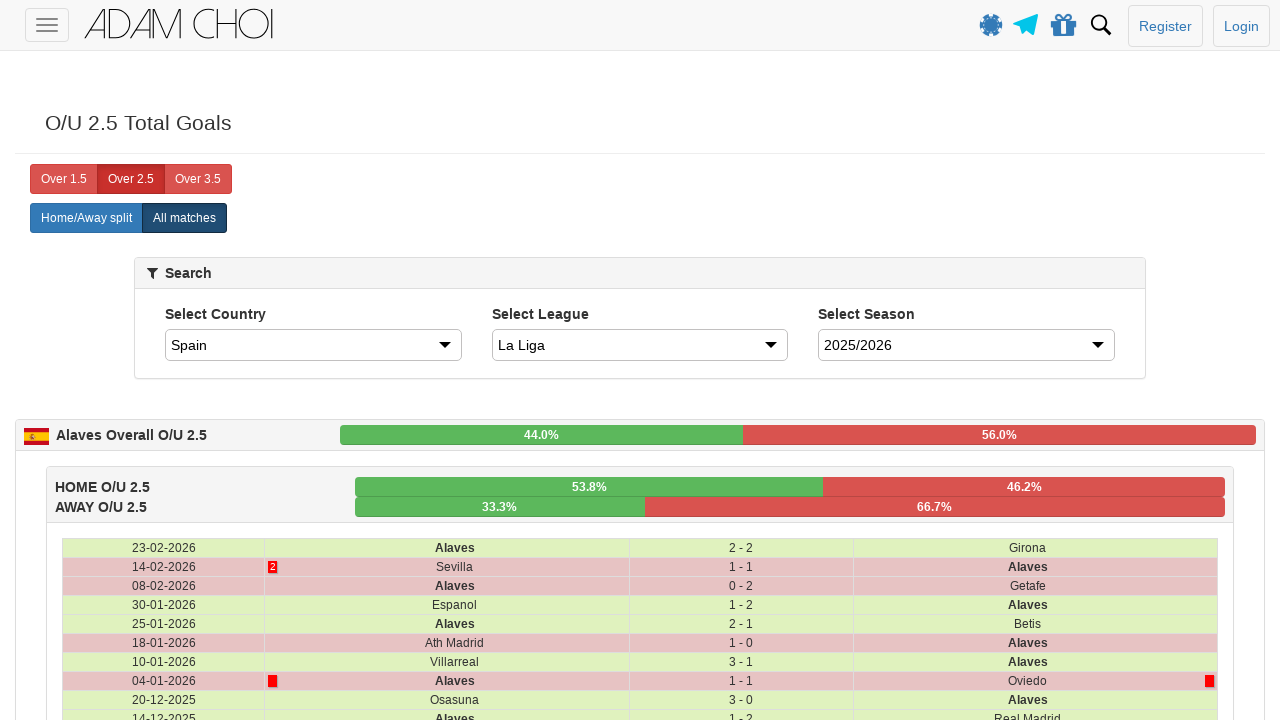

Verified match data rows are displayed
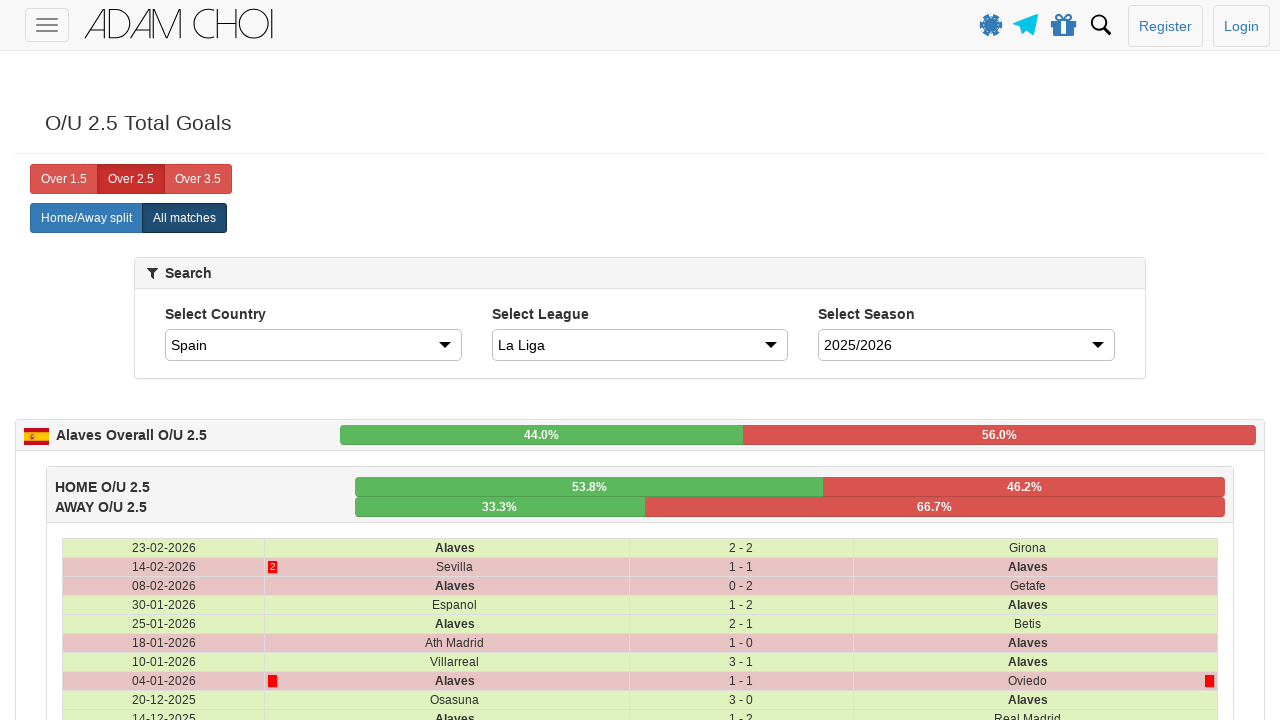

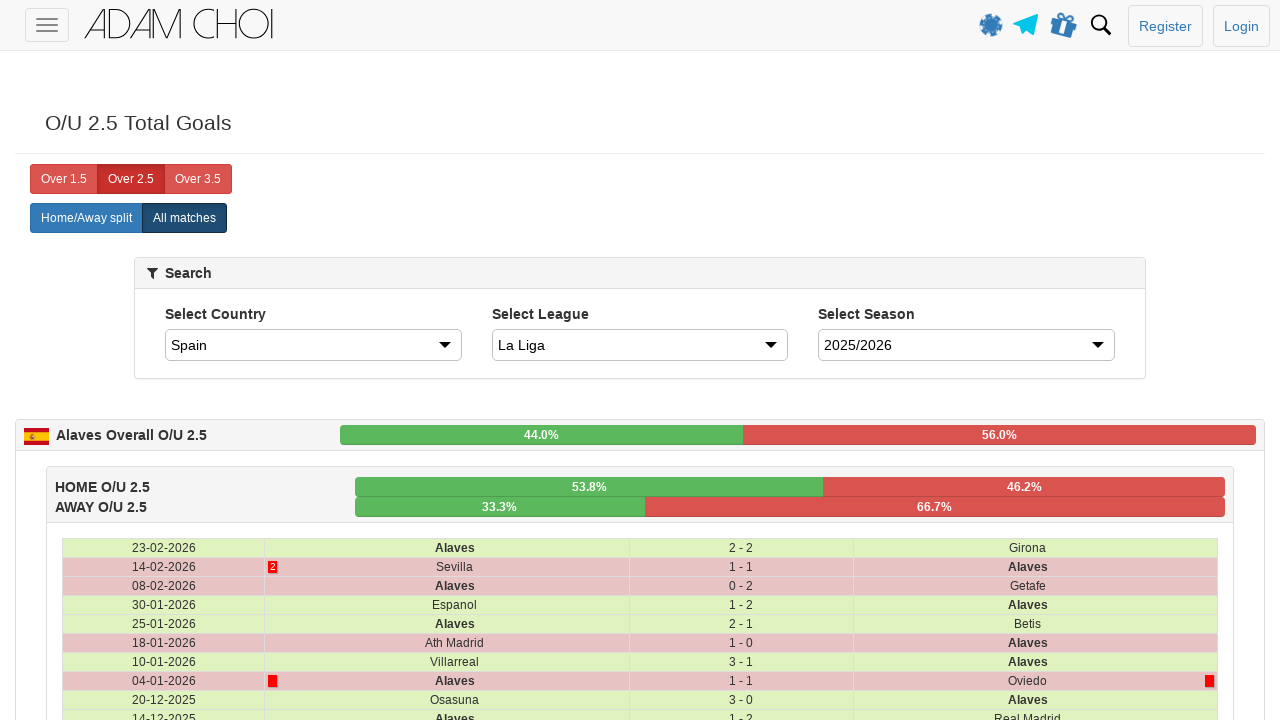